Tests drag and drop functionality on jQuery UI demo page by switching to an iframe, dragging an element to a drop target, then switching back to main content and clicking the logo

Starting URL: https://jqueryui.com/droppable/

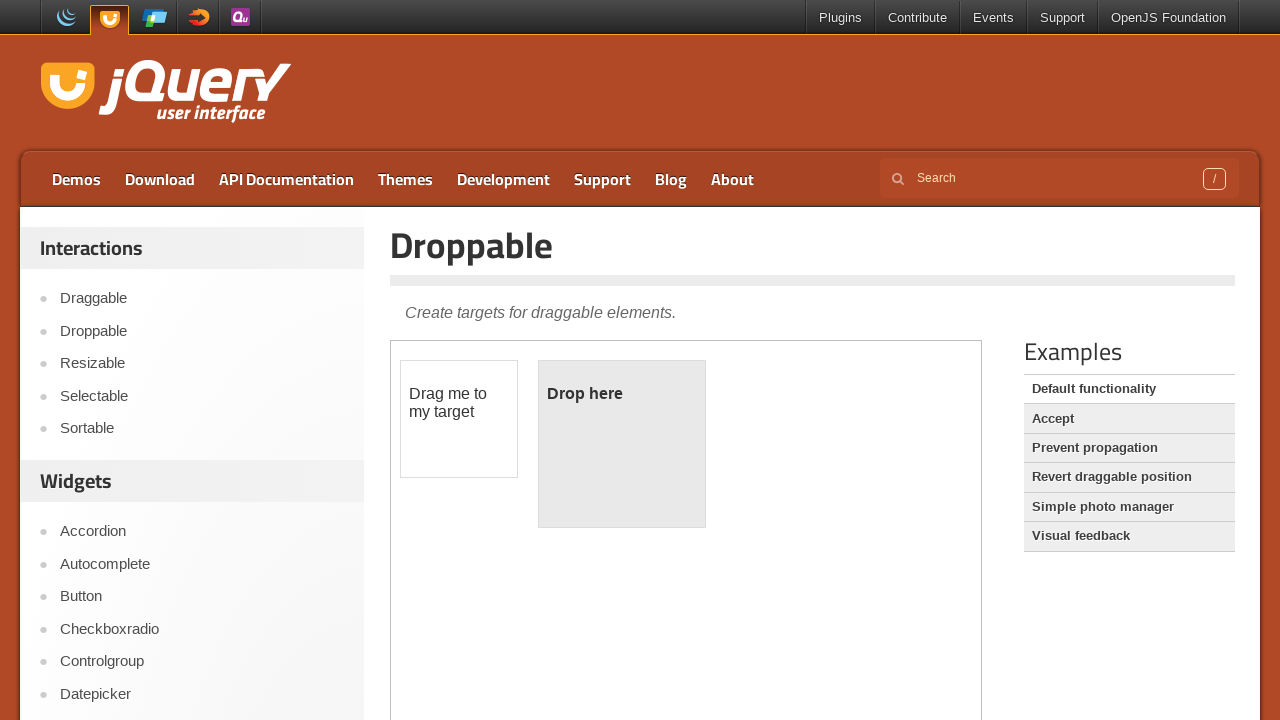

Located the demo iframe
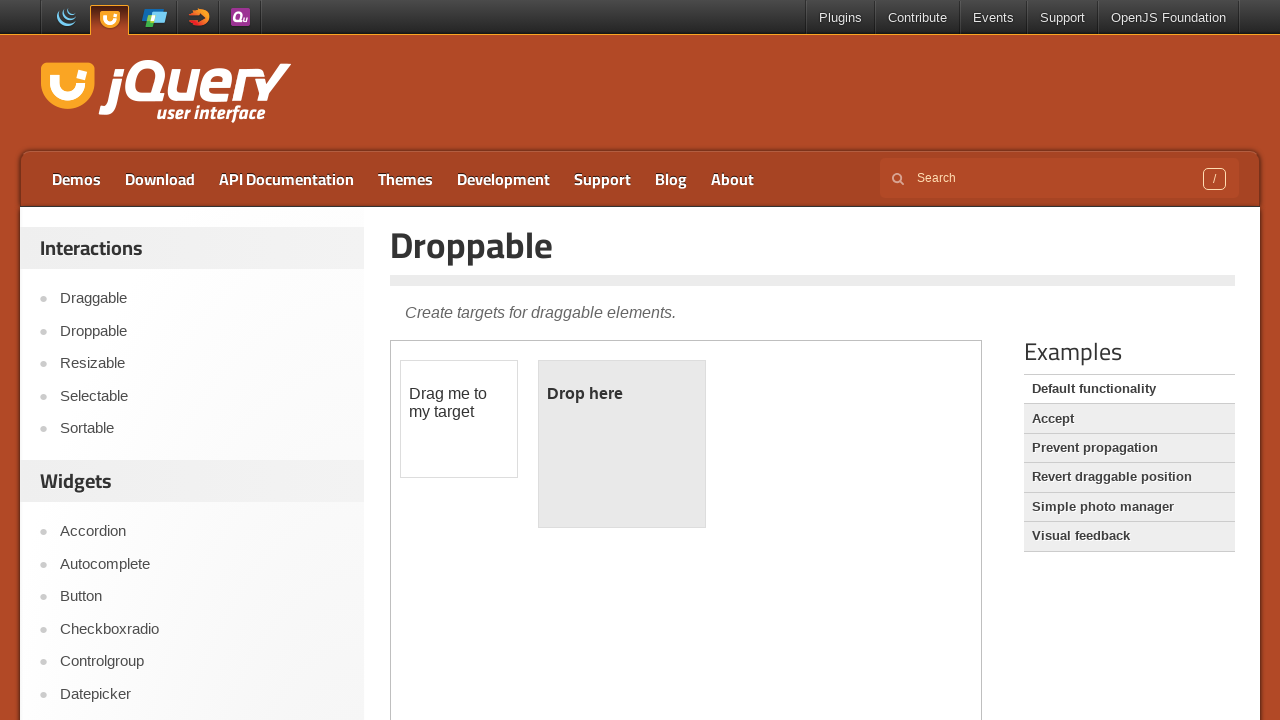

Dragged draggable element to droppable target in iframe at (622, 444)
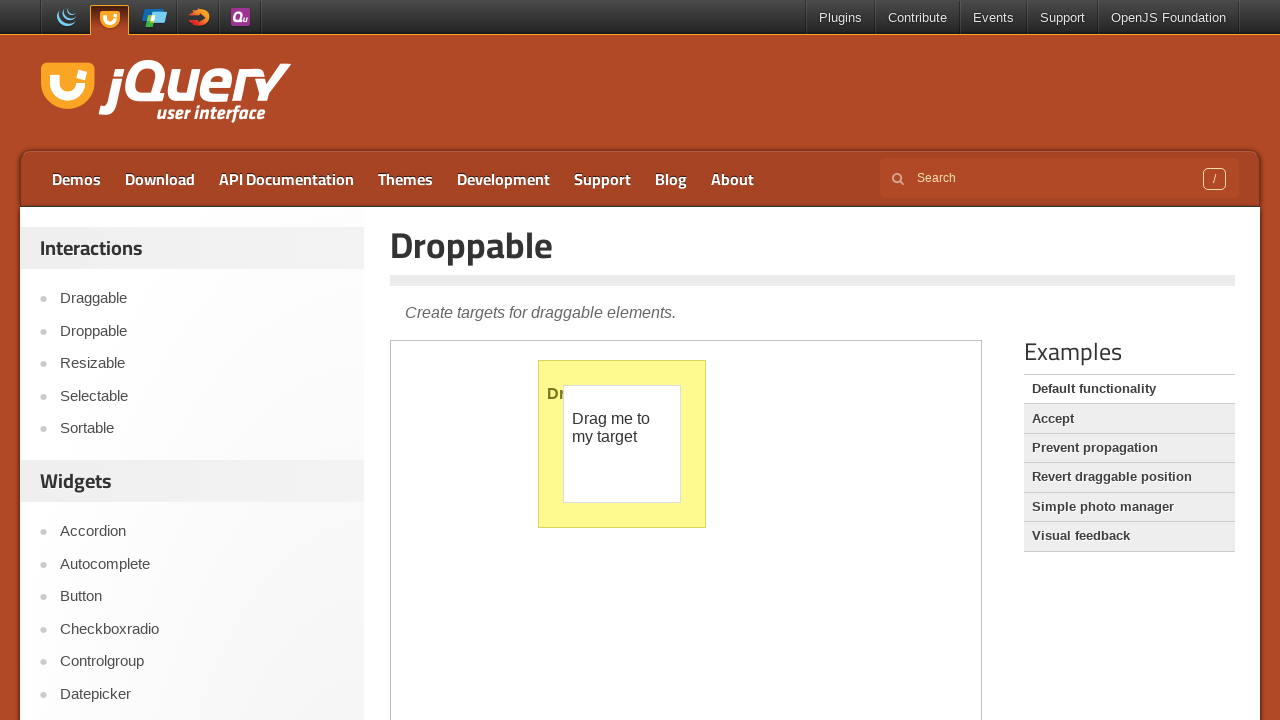

Clicked the jQuery UI logo link on main page at (166, 93) on .logo a
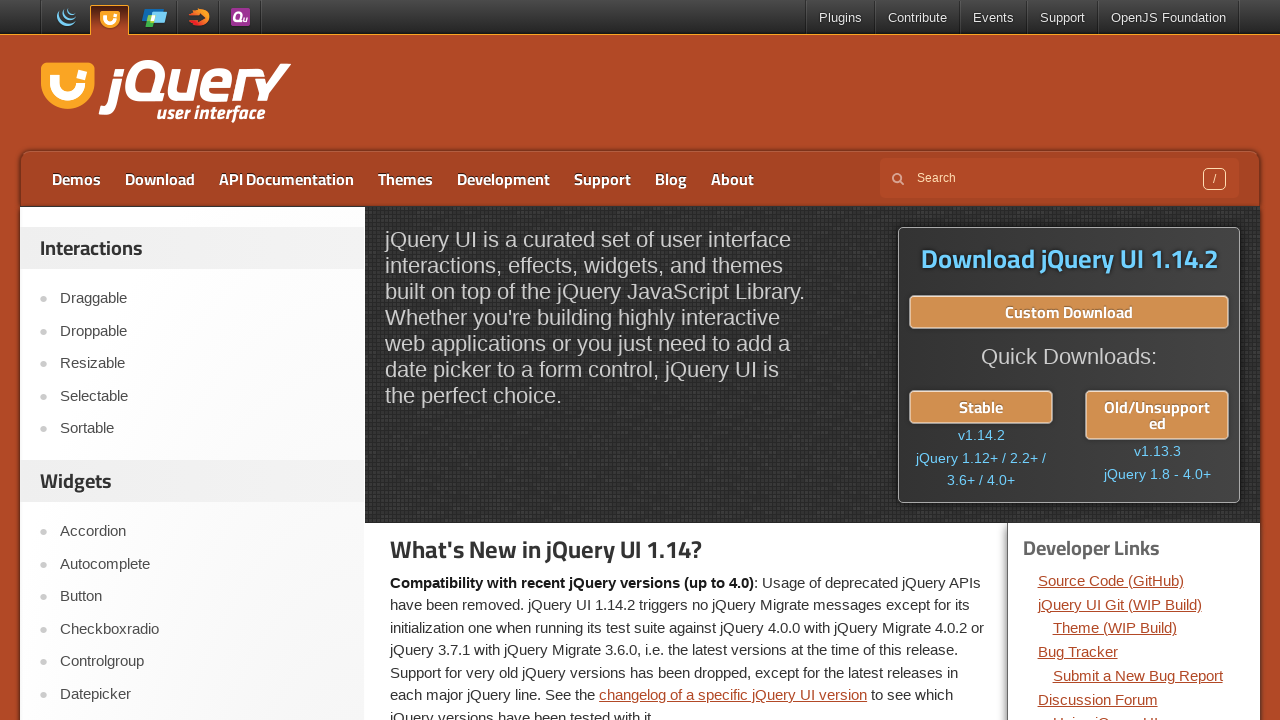

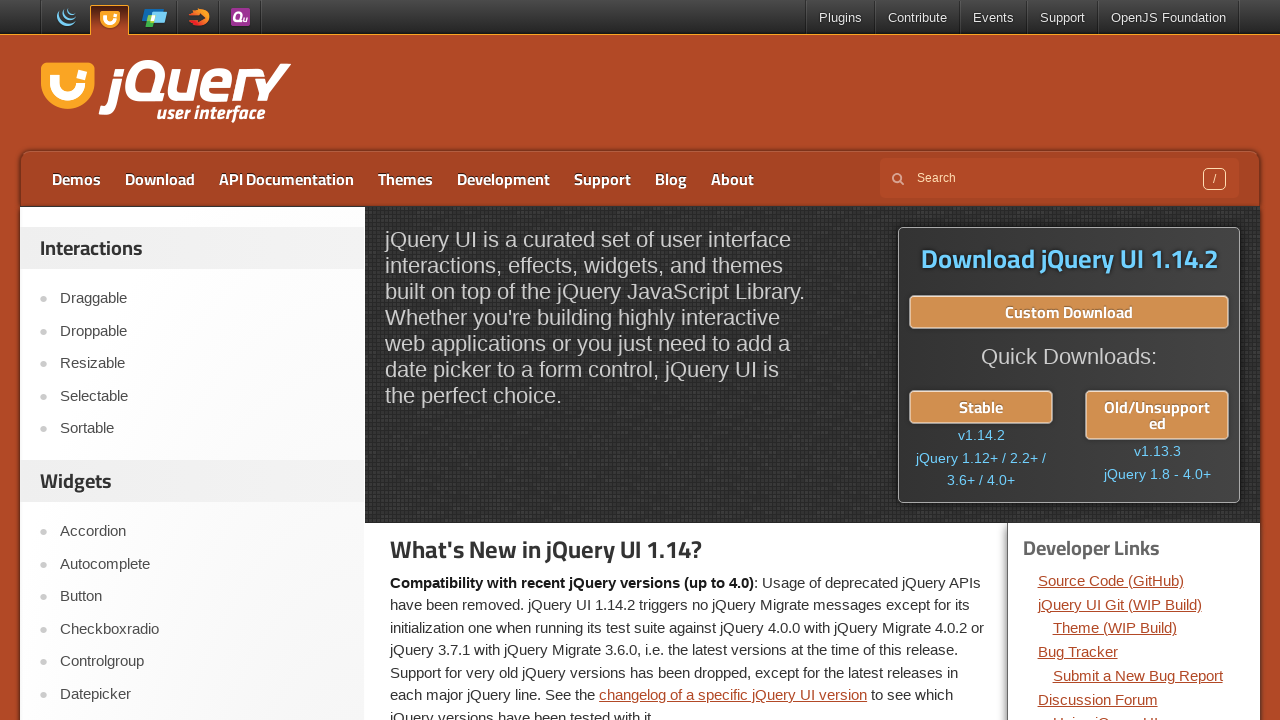